Tests dropdown selection functionality by selecting options by index and verifying they become selected

Starting URL: http://the-internet.herokuapp.com/

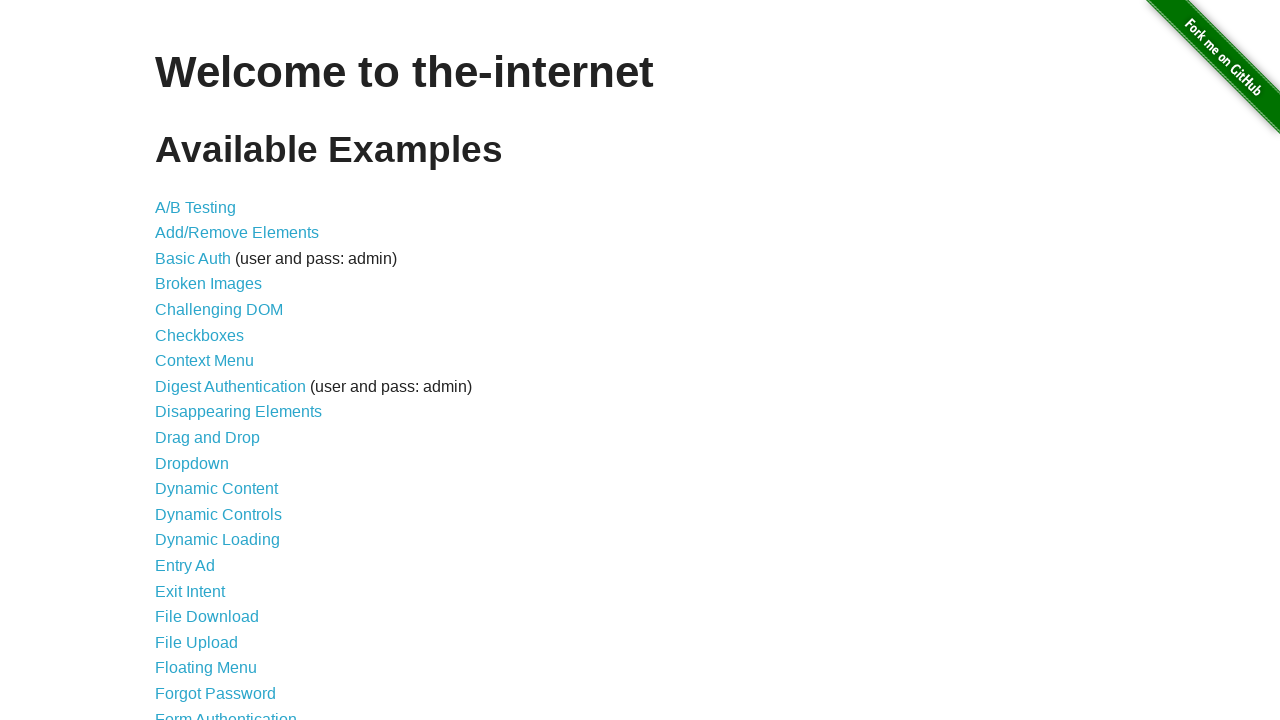

Clicked on Dropdown link to navigate to dropdown page at (192, 463) on text=Dropdown
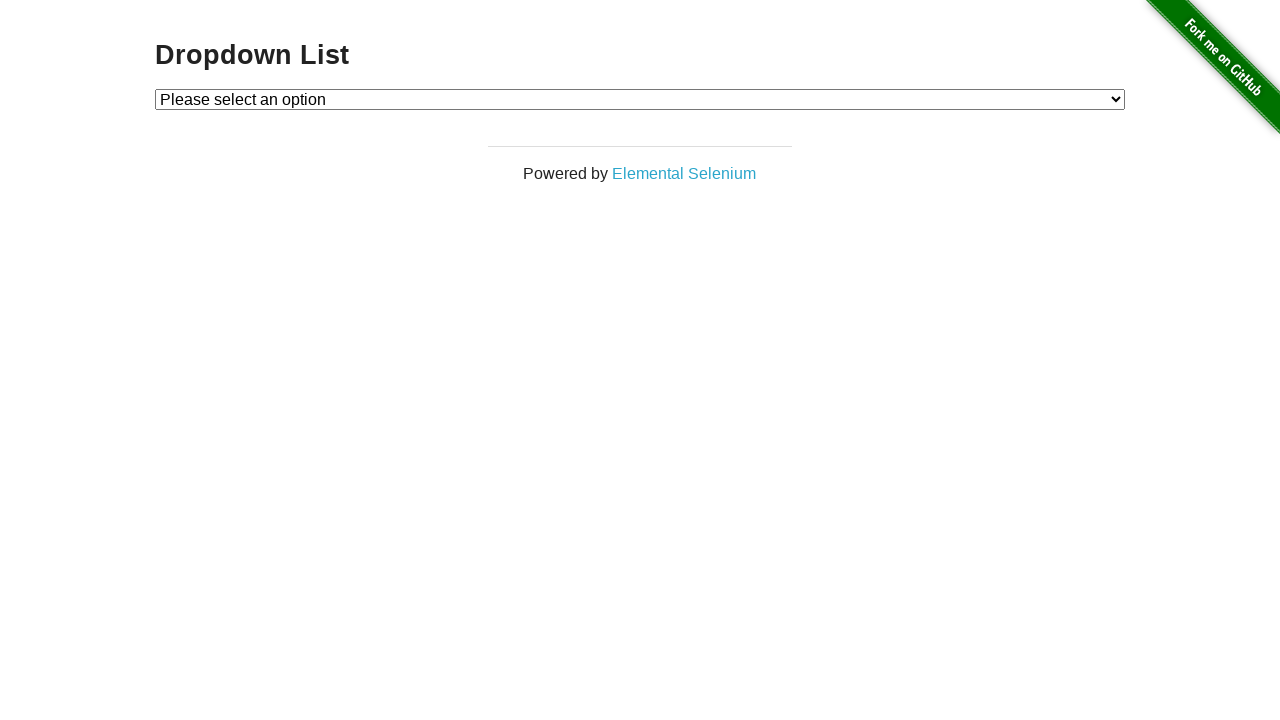

Dropdown element became visible
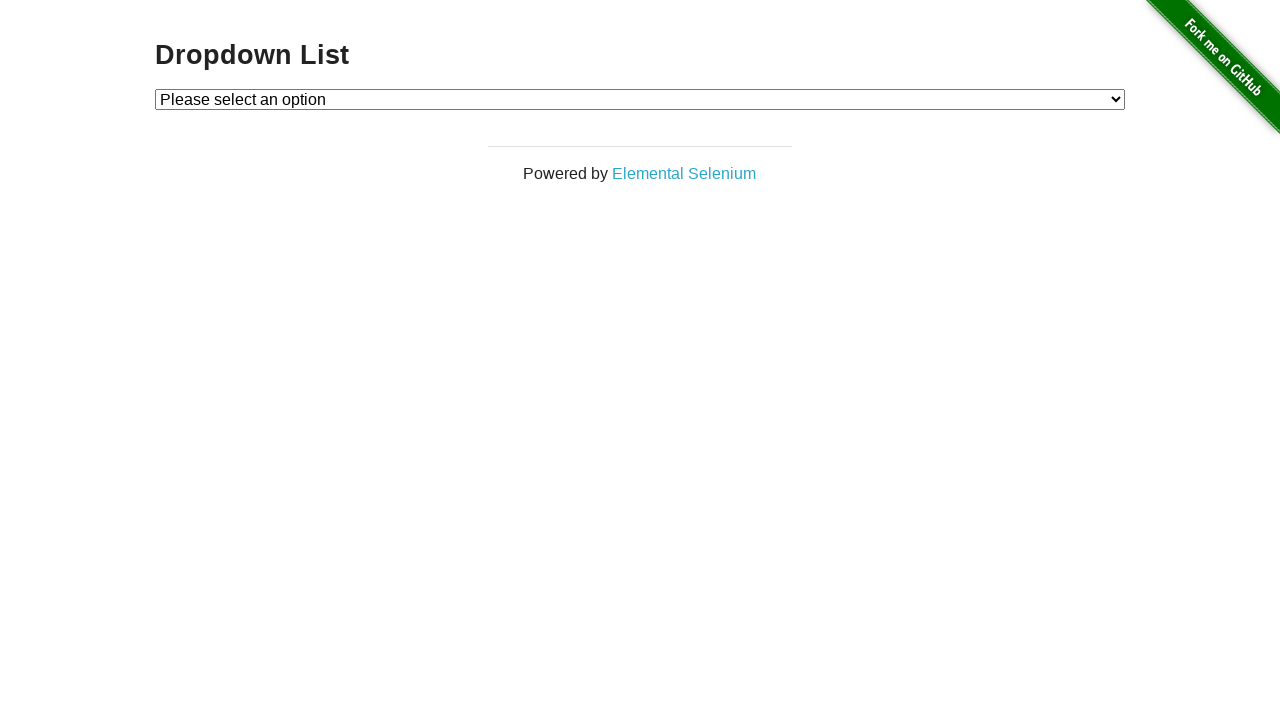

Selected first option (index 1) from dropdown on #dropdown
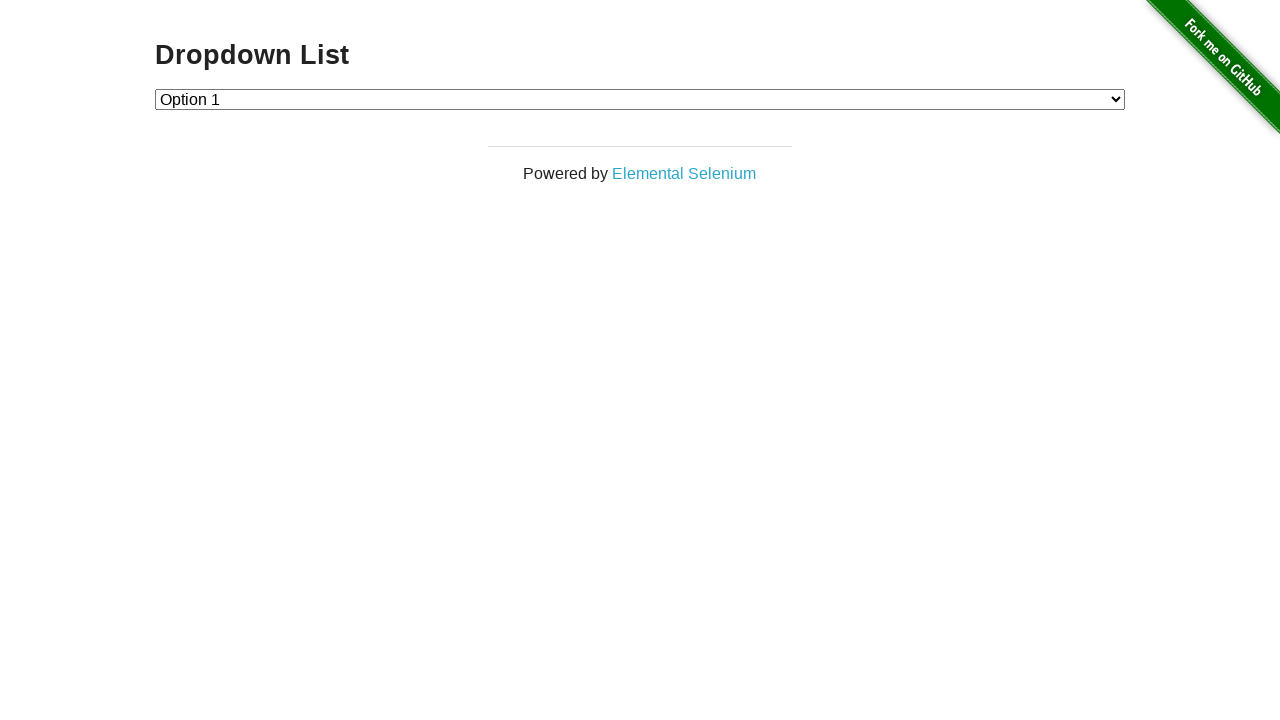

Verified first option (index 1) is selected
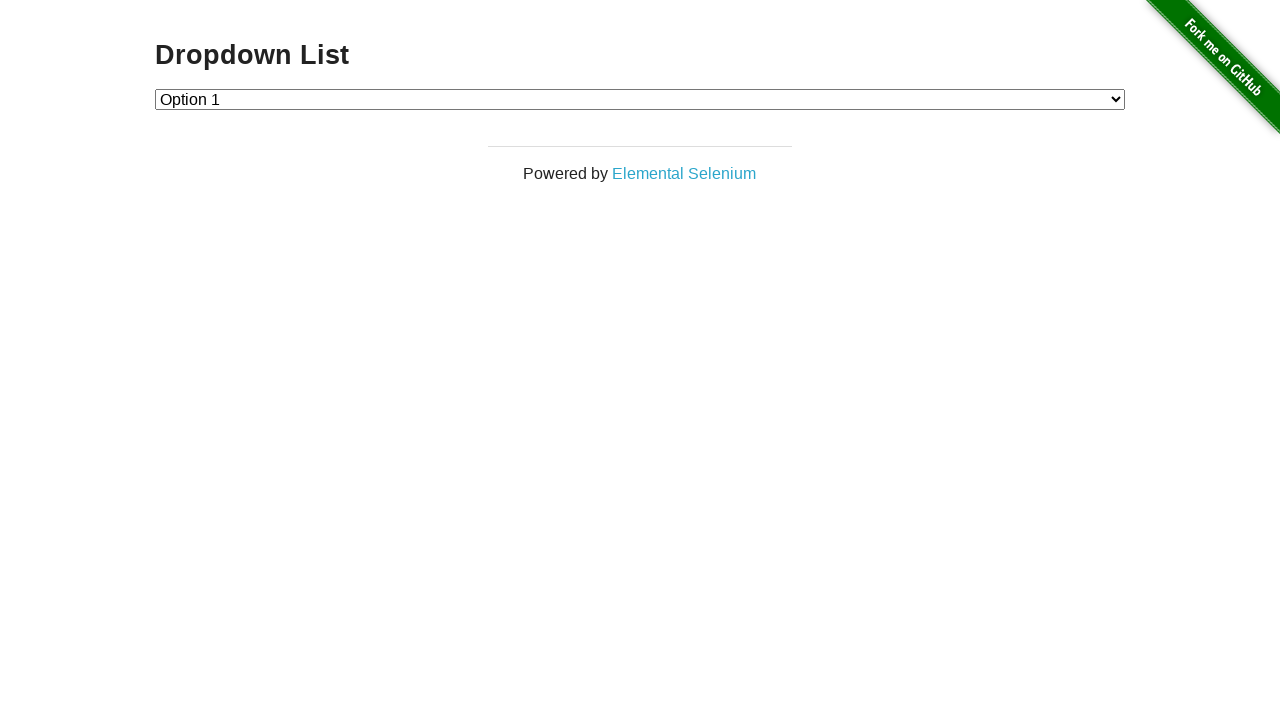

Selected second option (index 2) from dropdown on #dropdown
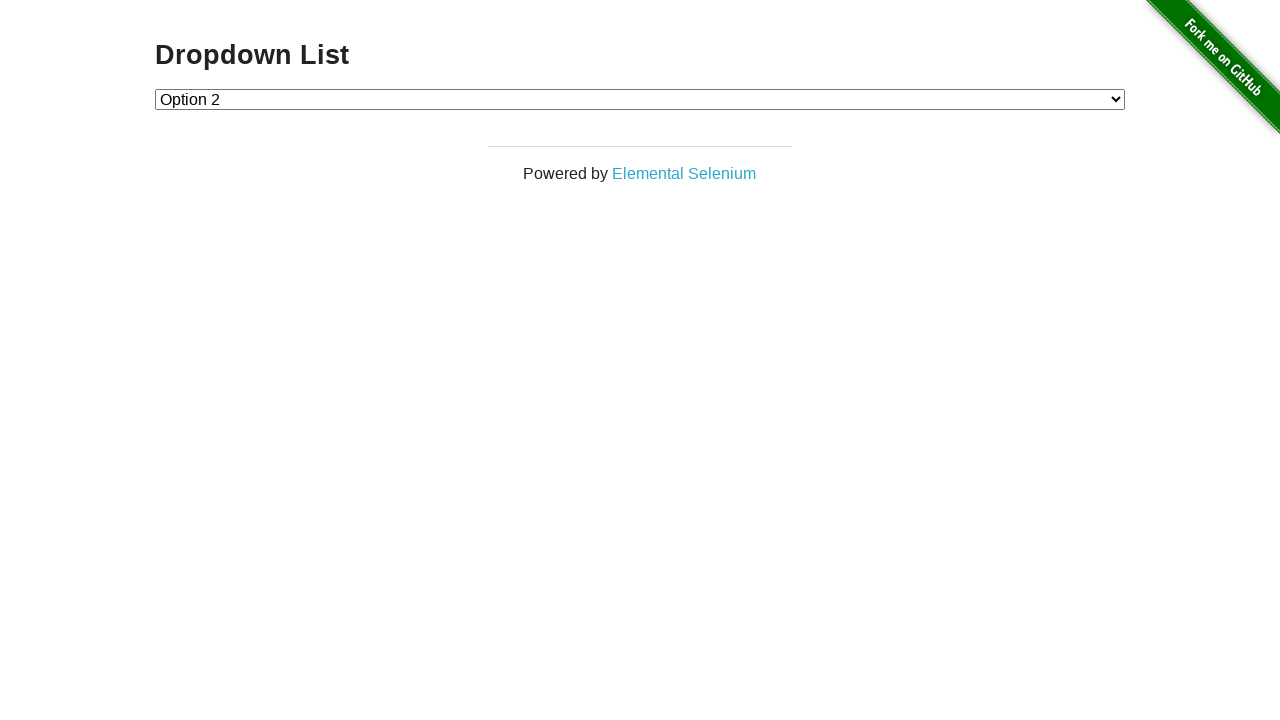

Verified second option (index 2) is selected
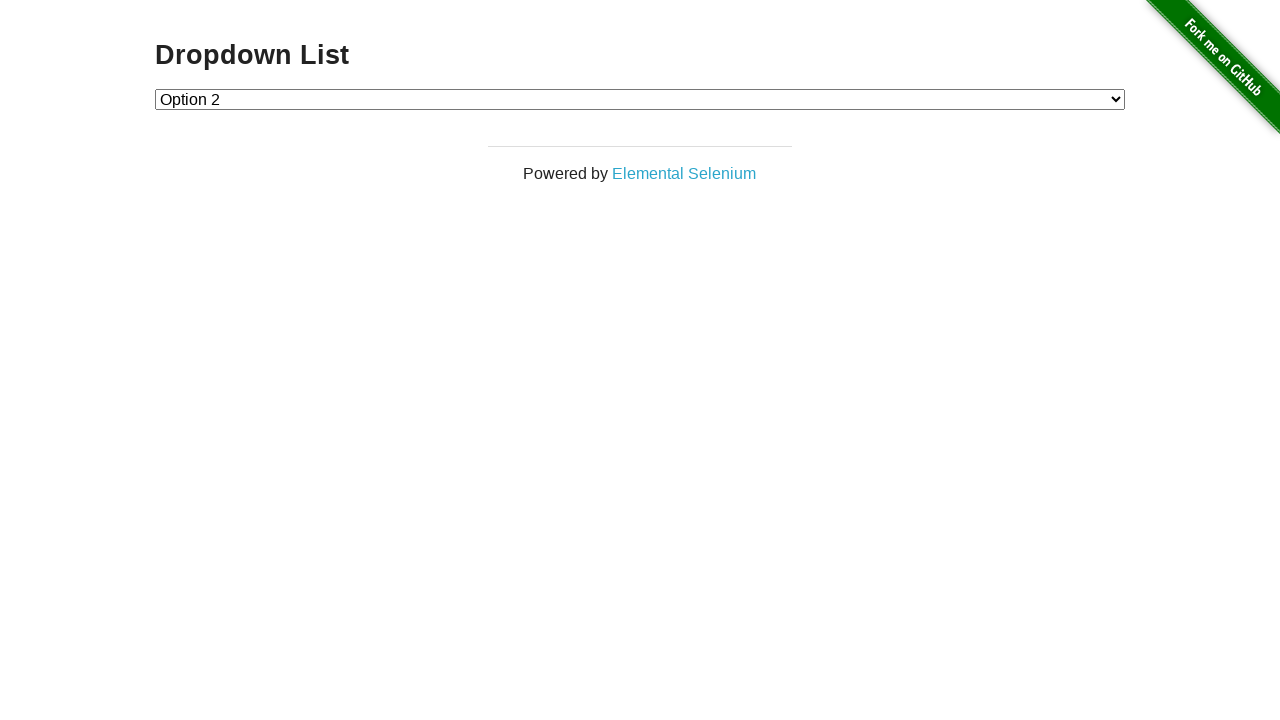

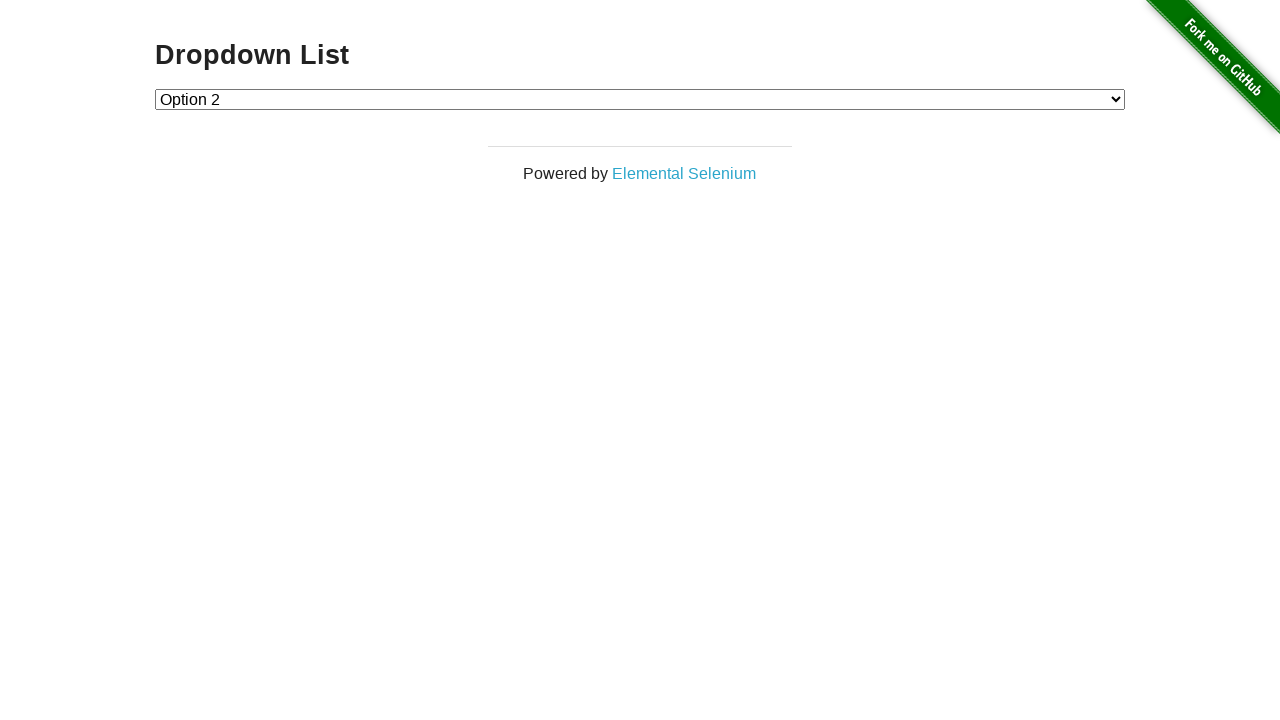